Tests radio button functionality by selecting the "Yes" radio button and verifying the selection is confirmed with success text

Starting URL: https://demoqa.com/radio-button

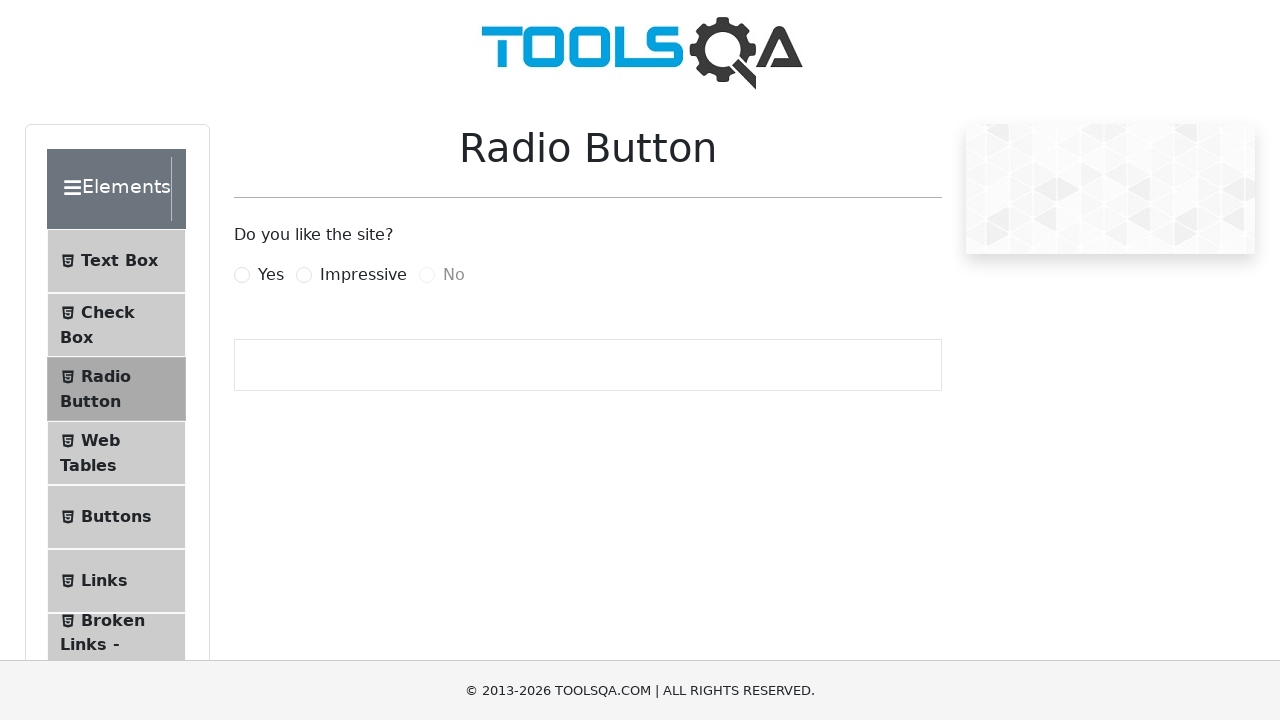

Checked the 'Yes' radio button at (242, 275) on #yesRadio
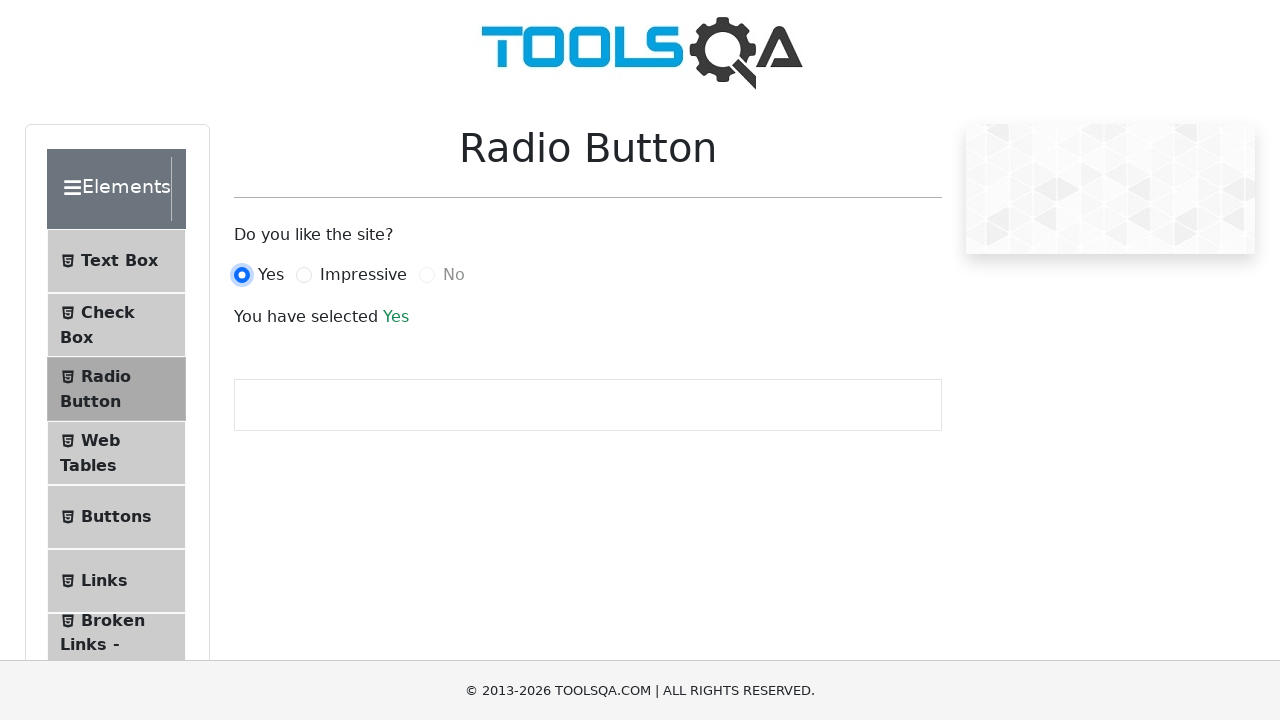

Verified the 'Yes' radio button is checked
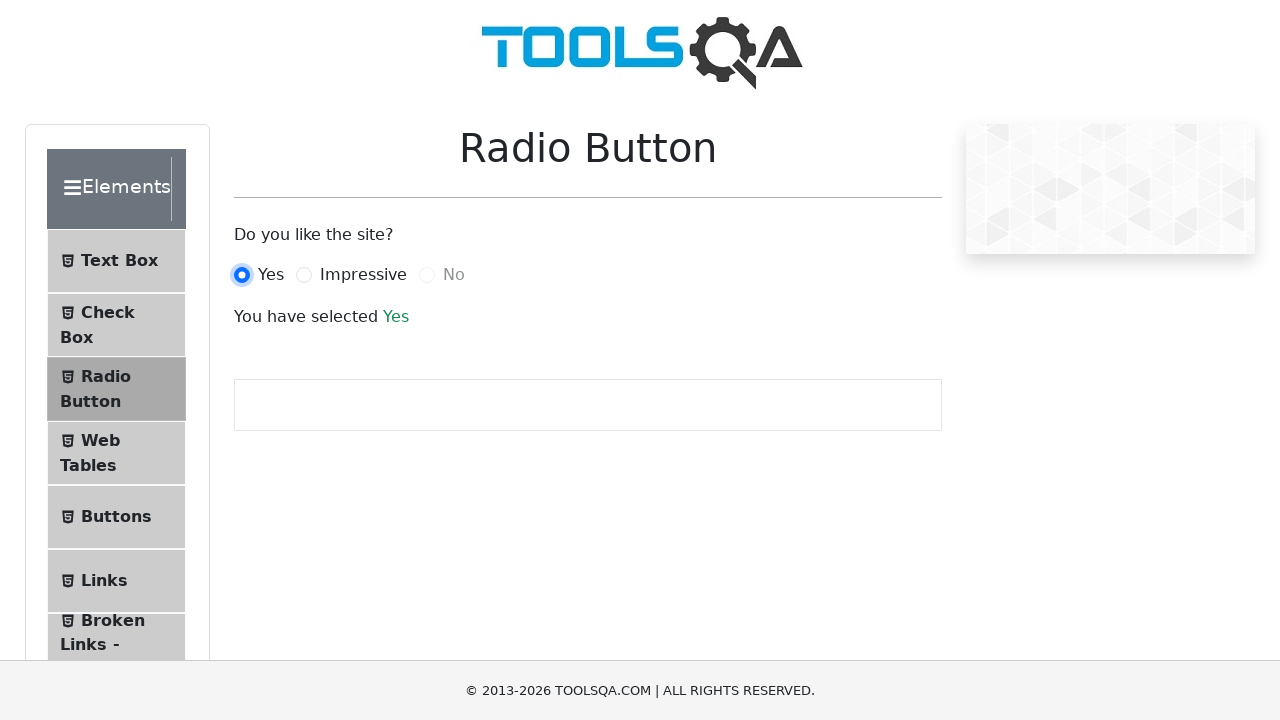

Verified success text 'Yes' is displayed
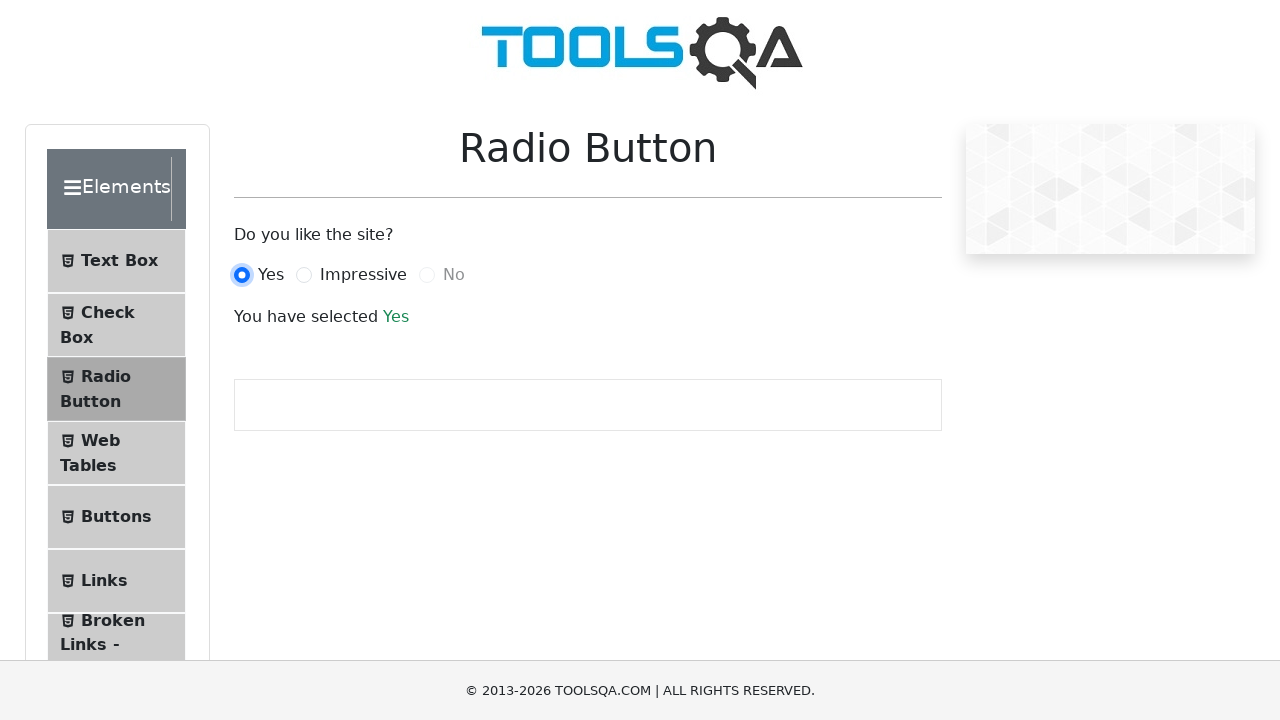

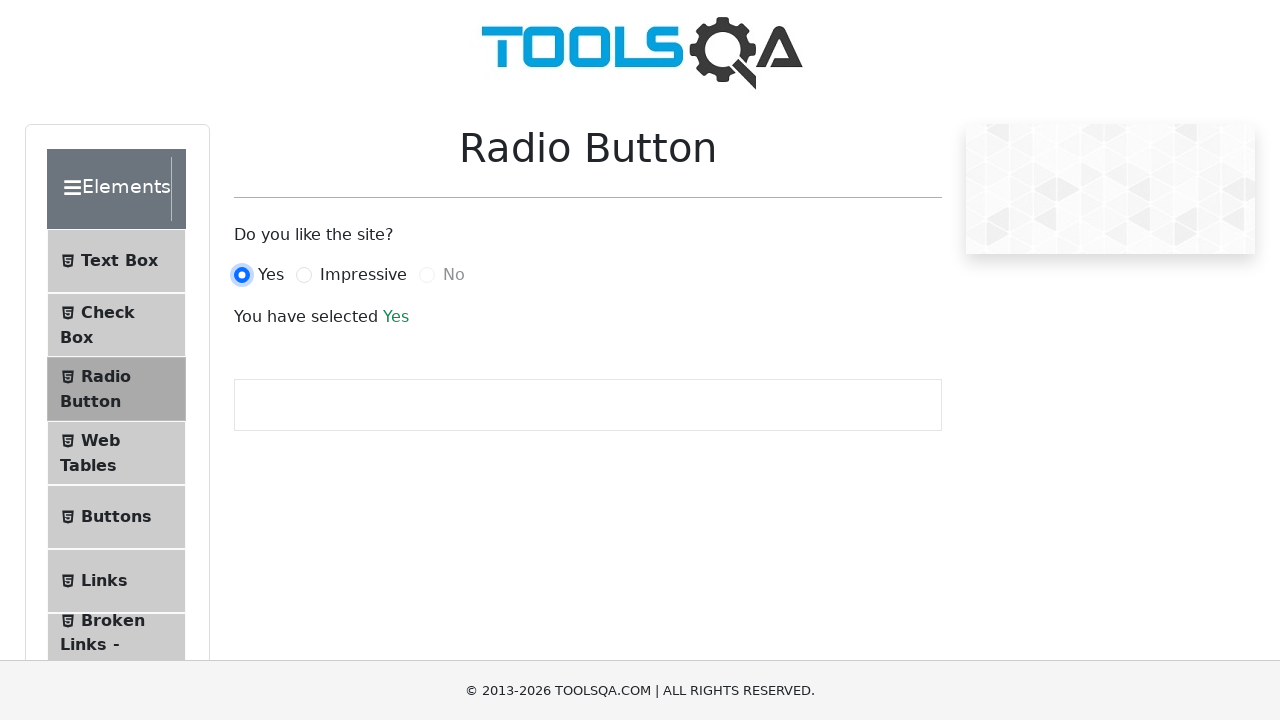